Tests the dynamic behavior of the return date calendar when switching between one-way and round trip options, verifying that the return date field becomes enabled when round trip is selected

Starting URL: https://rahulshettyacademy.com/dropdownsPractise/

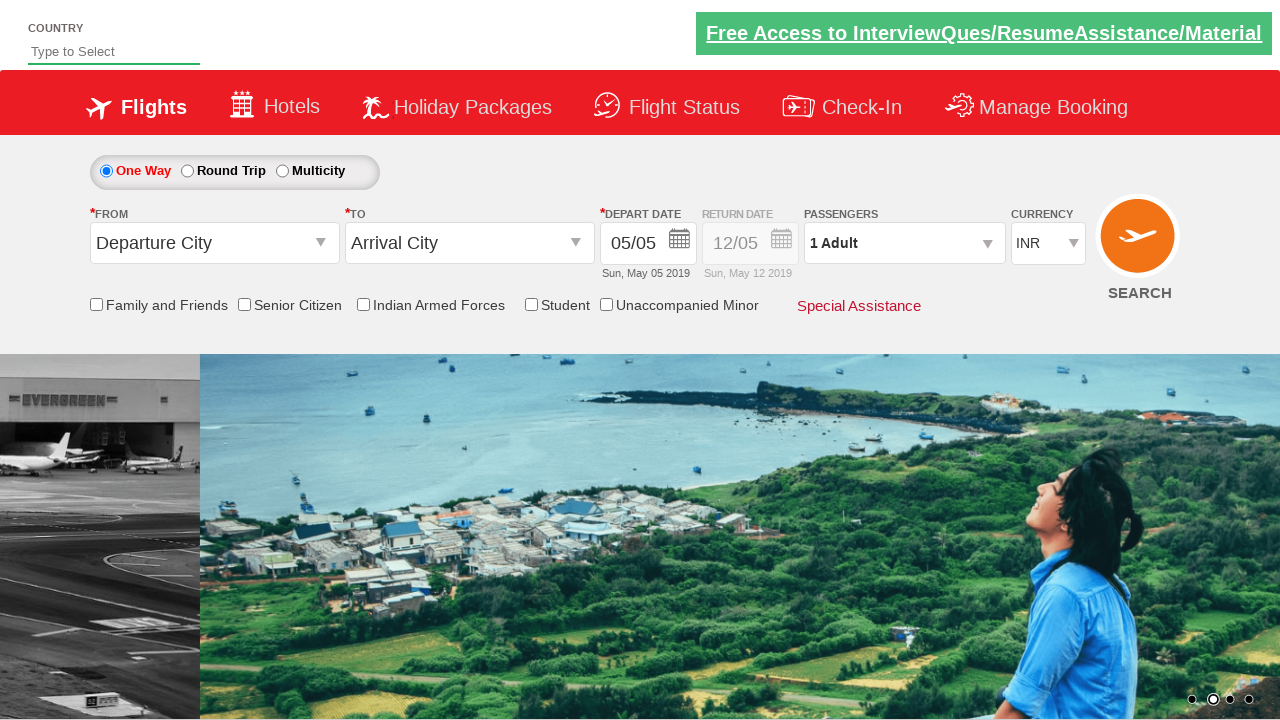

Retrieved initial return date calendar style attribute
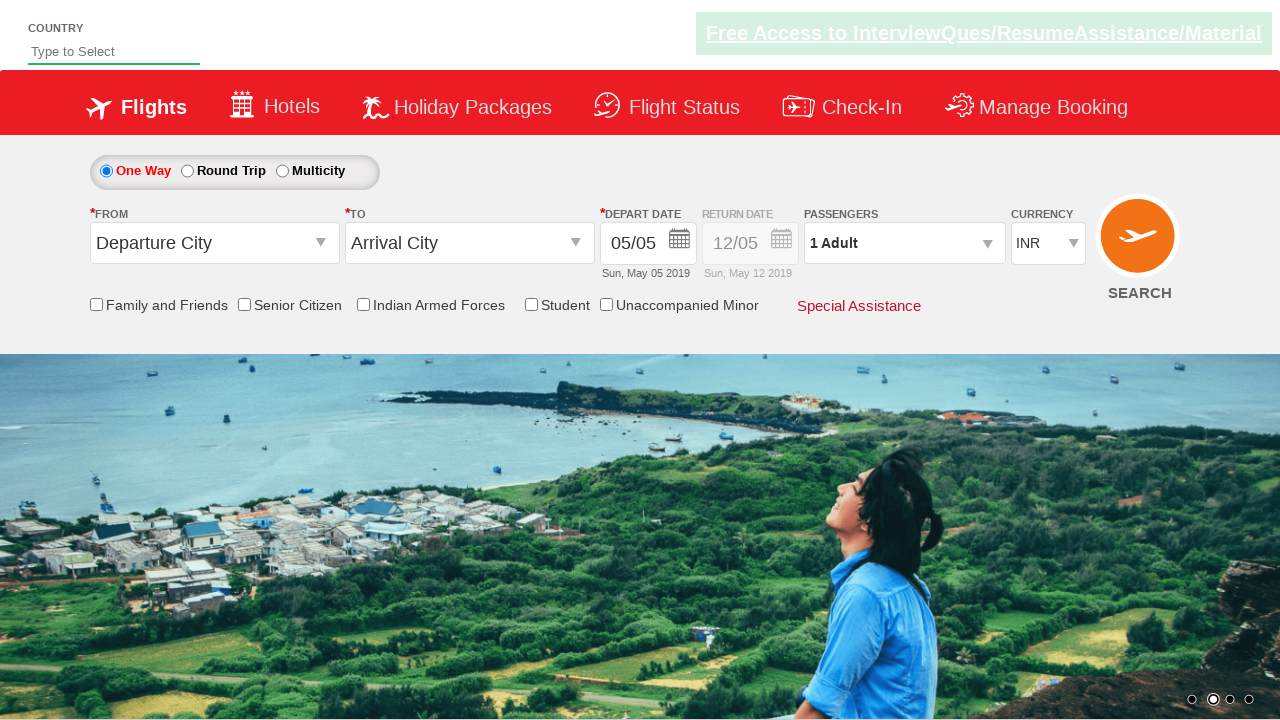

Checked if return date input is enabled initially
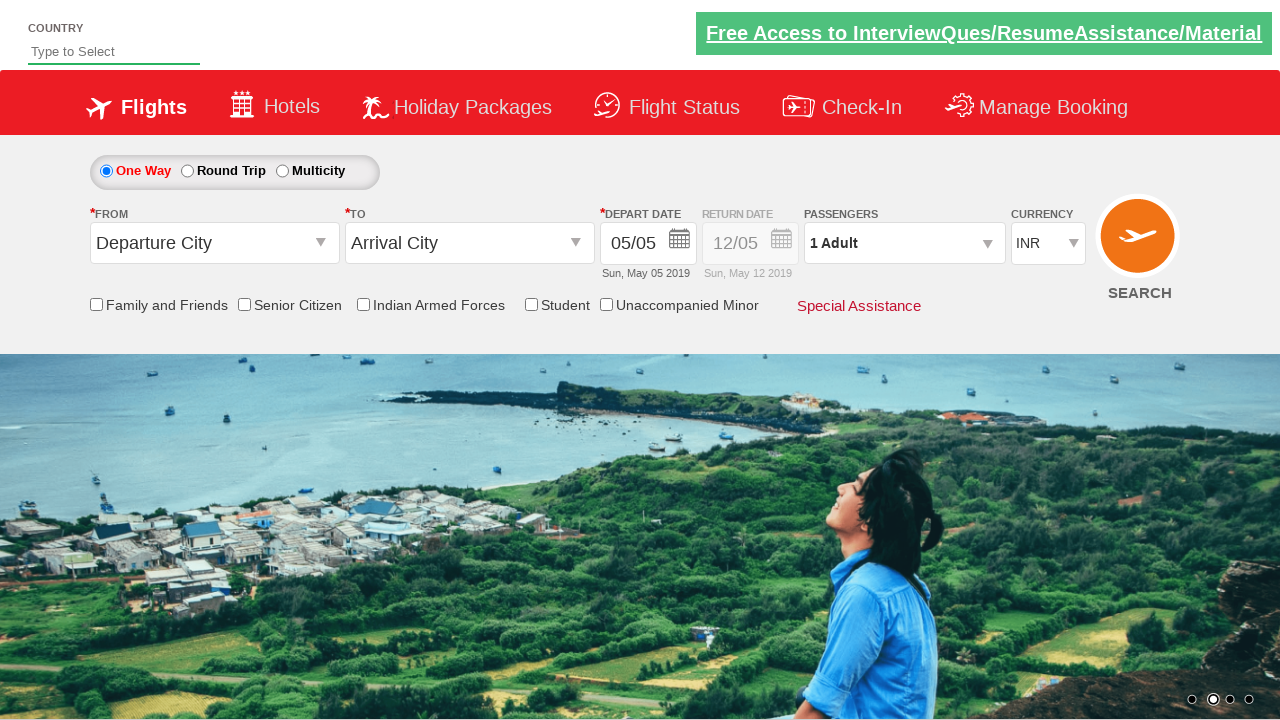

Clicked on Round Trip radio button to enable return date at (187, 171) on #ctl00_mainContent_rbtnl_Trip_1
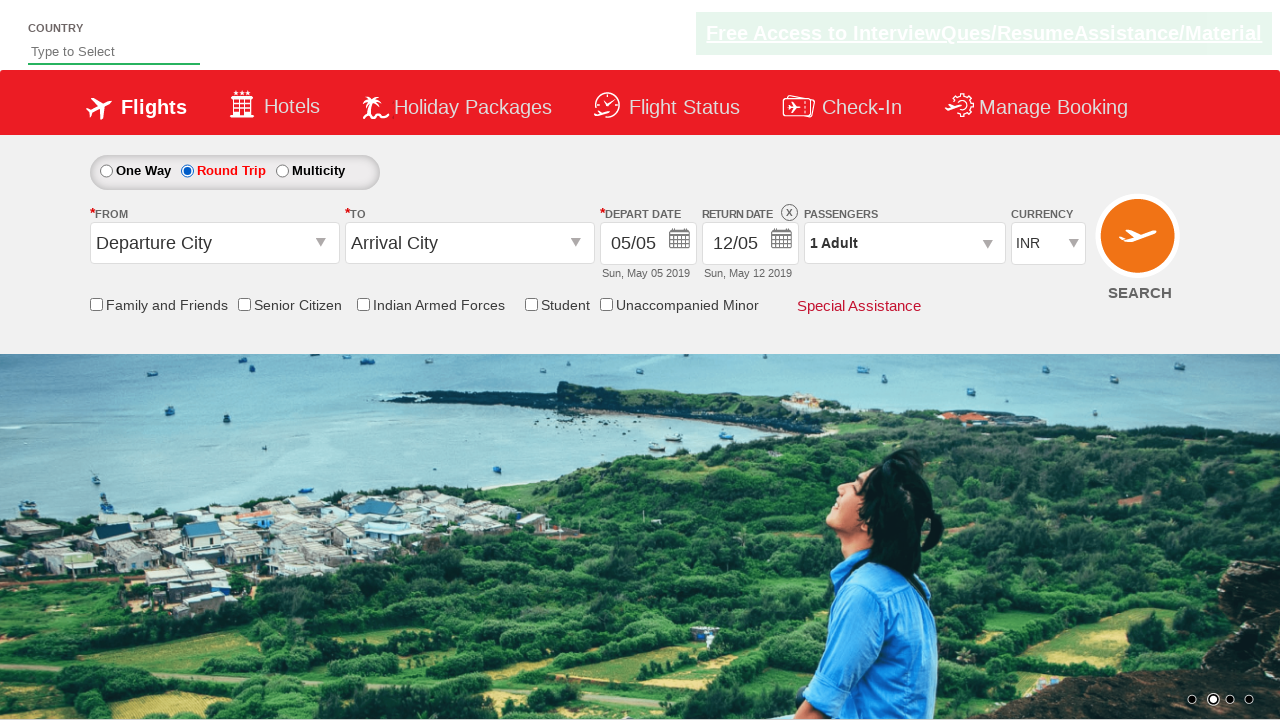

Retrieved updated return date calendar style attribute after round trip selection
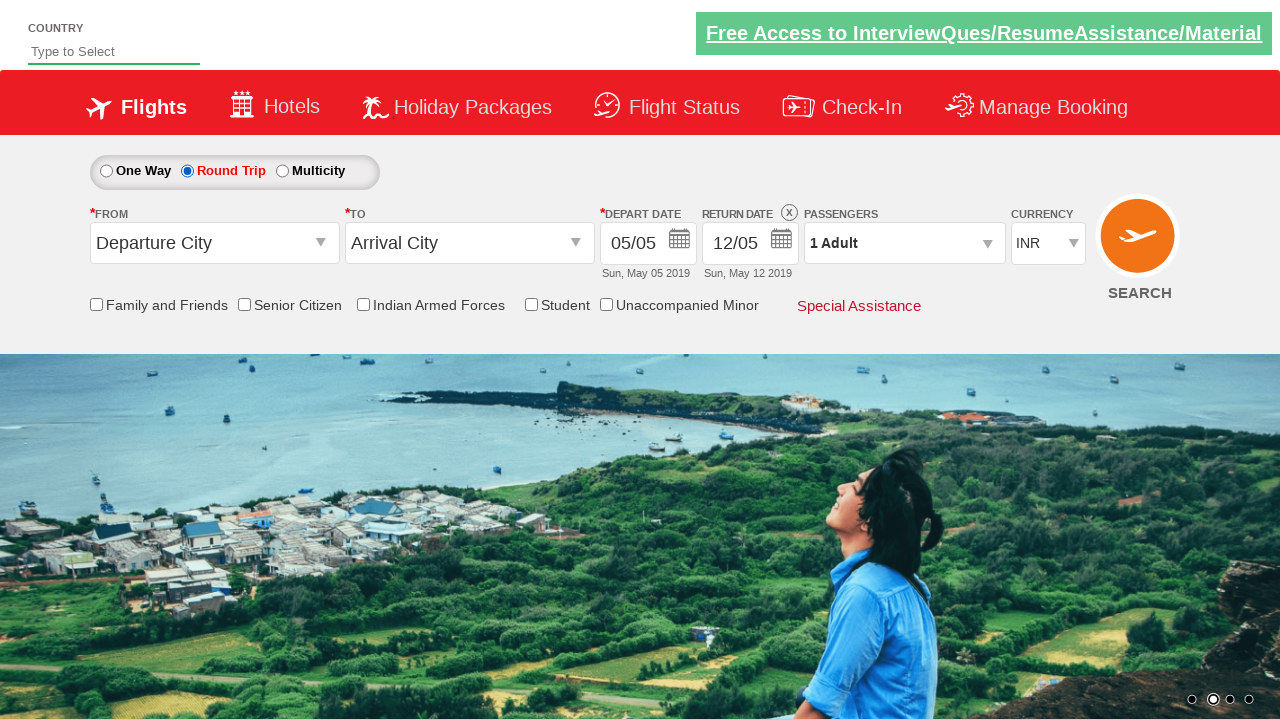

Verified that return date calendar is now enabled after selecting round trip
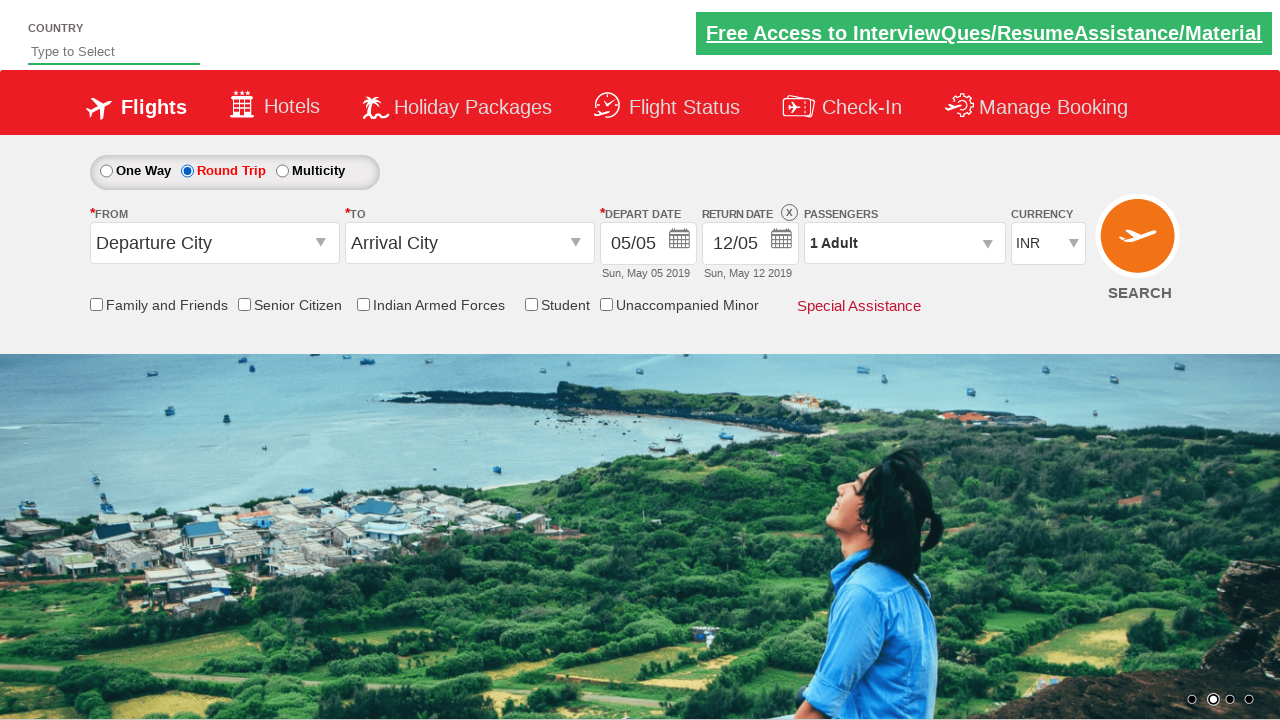

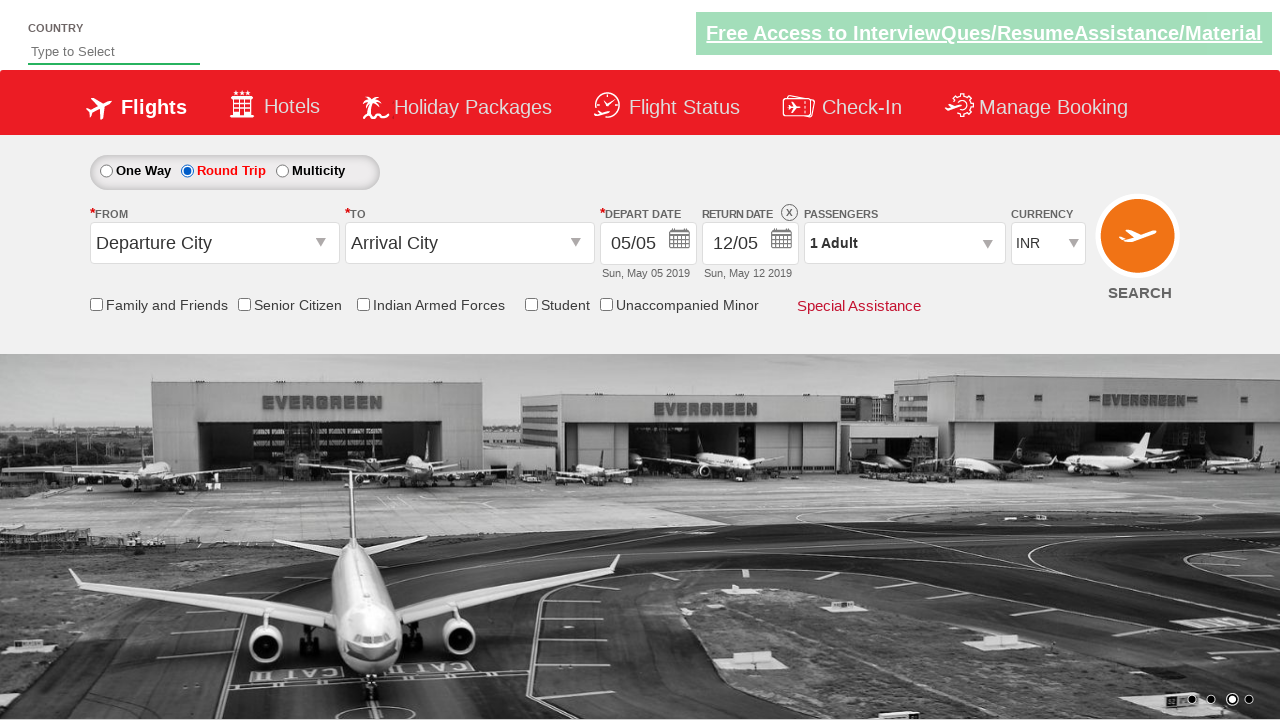